Tests various types of alert dialogs including simple alerts, confirmation dialogs, prompt dialogs, and sweet alert modals on a demo page

Starting URL: https://www.leafground.com/alert.xhtml

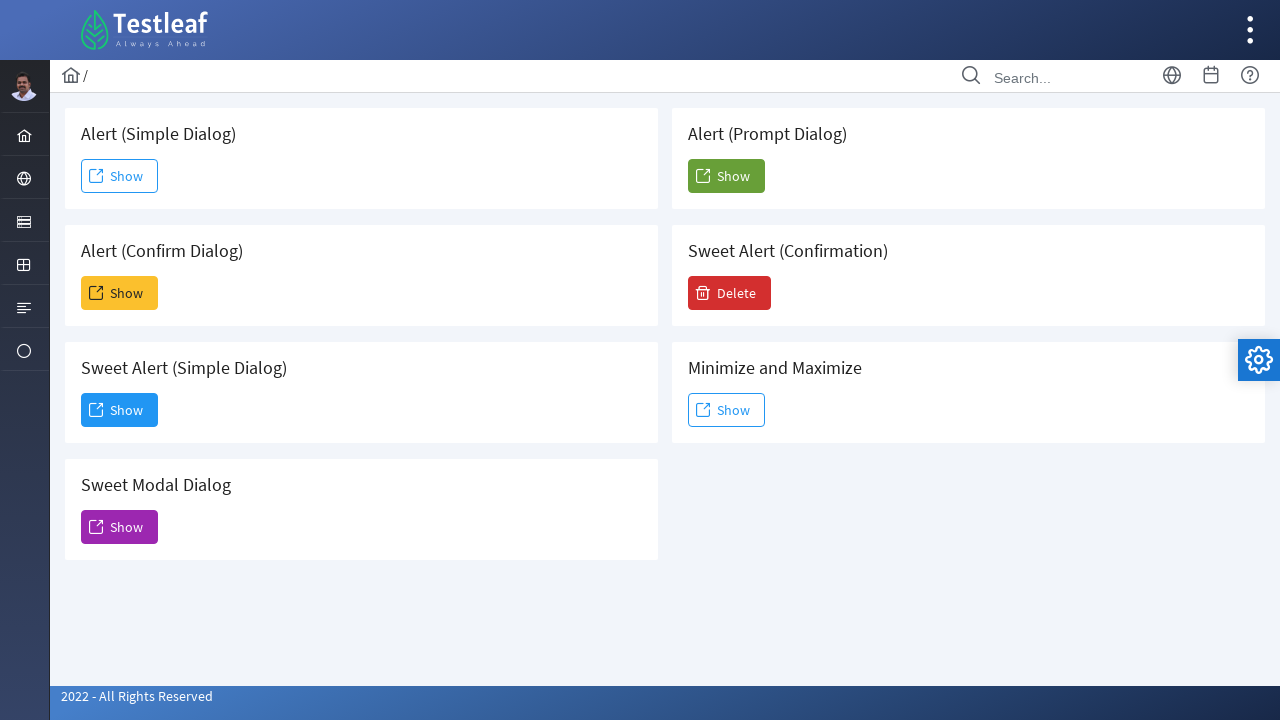

Clicked Show button to display simple alert at (120, 176) on xpath=(//span[contains(text(), 'Show')])[1]
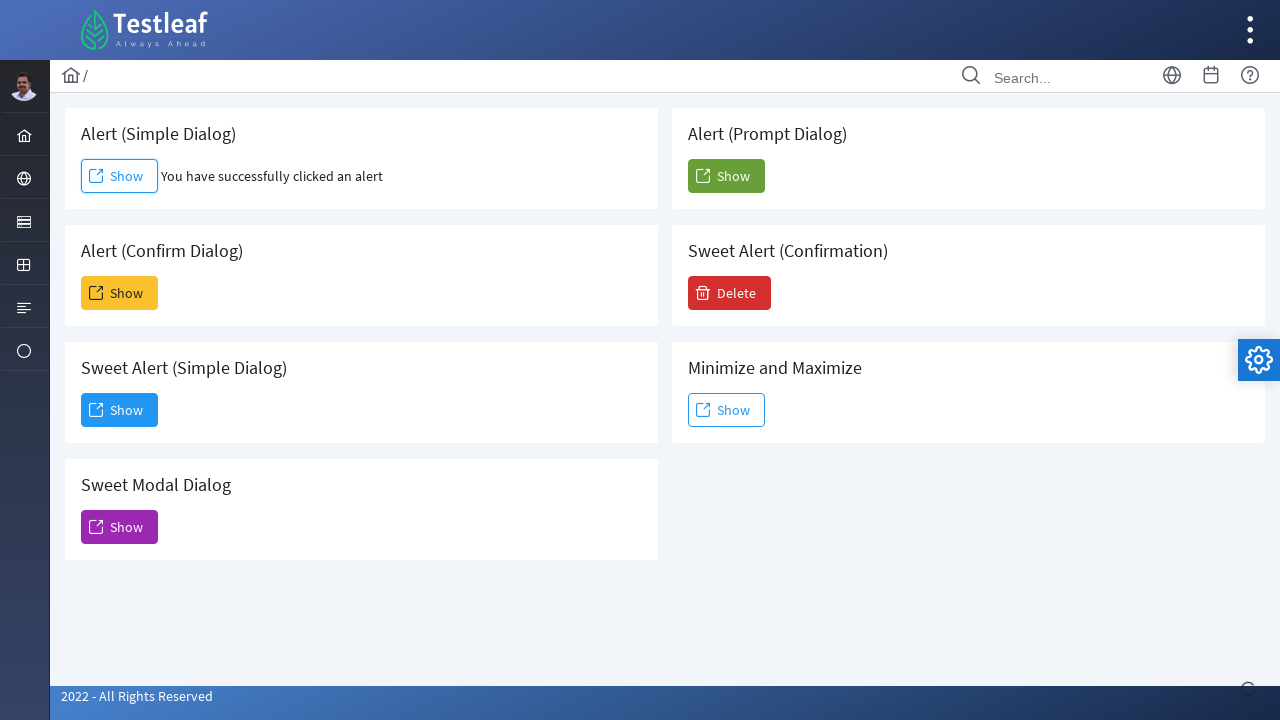

Accepted simple alert dialog
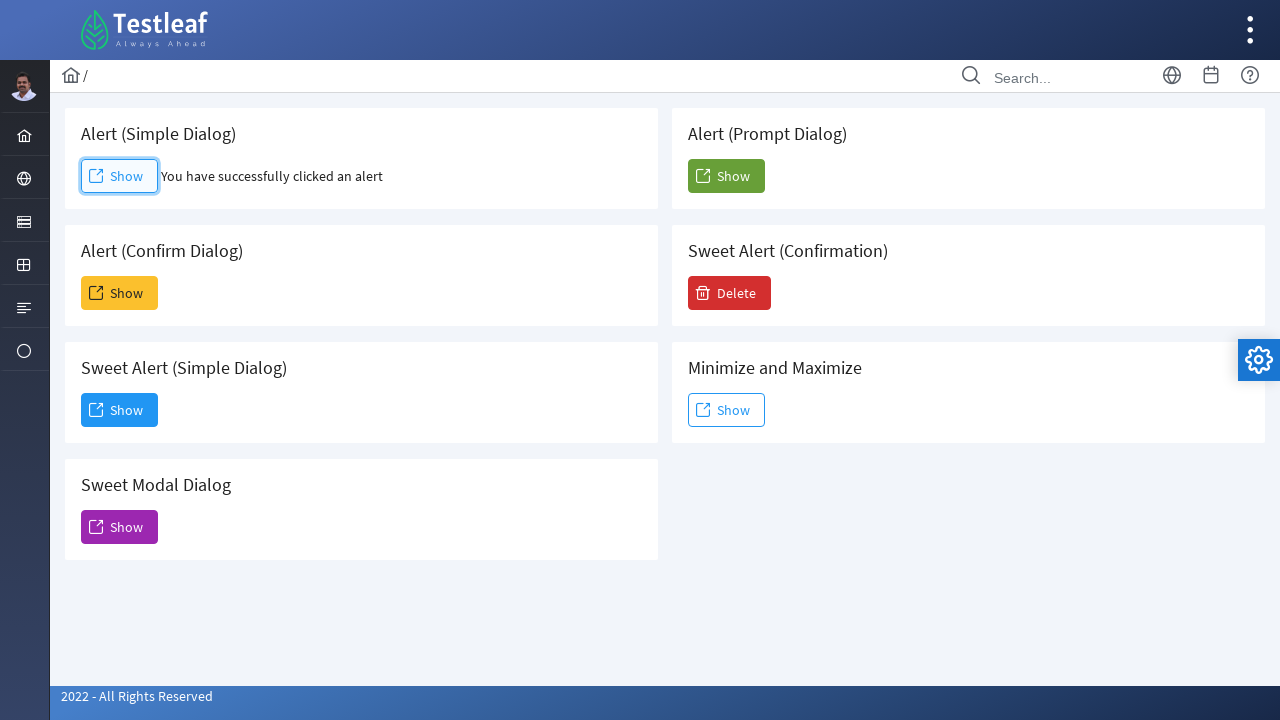

Clicked Show button to display confirmation alert at (120, 293) on xpath=(//span[contains(text(), 'Show')])[2]
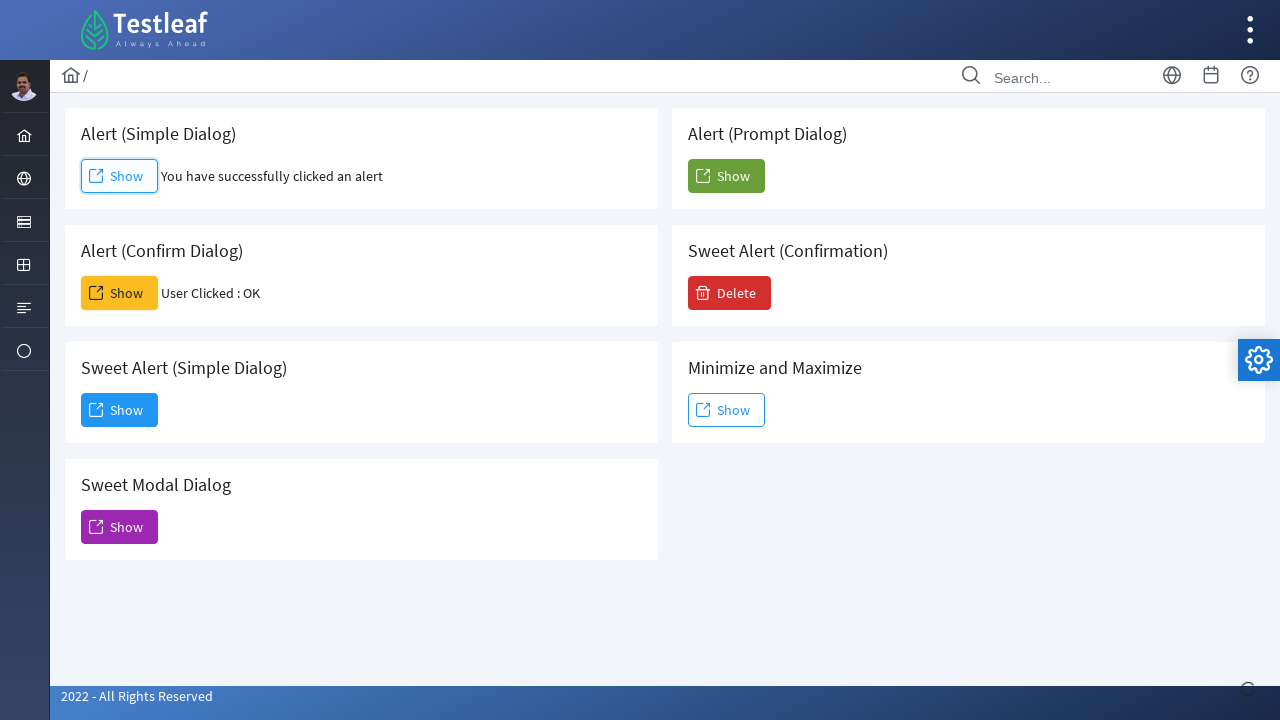

Accepted confirmation alert with OK option
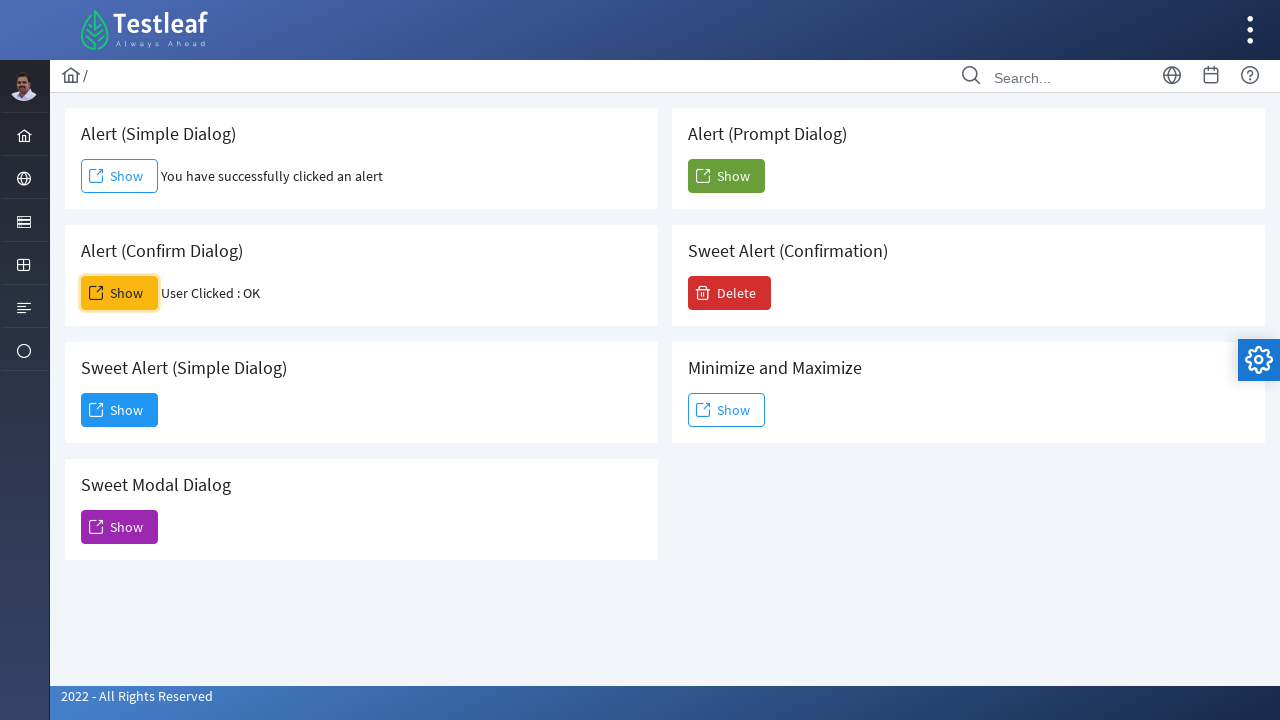

Clicked Show button to display confirmation alert again at (120, 293) on xpath=(//span[contains(text(), 'Show')])[2]
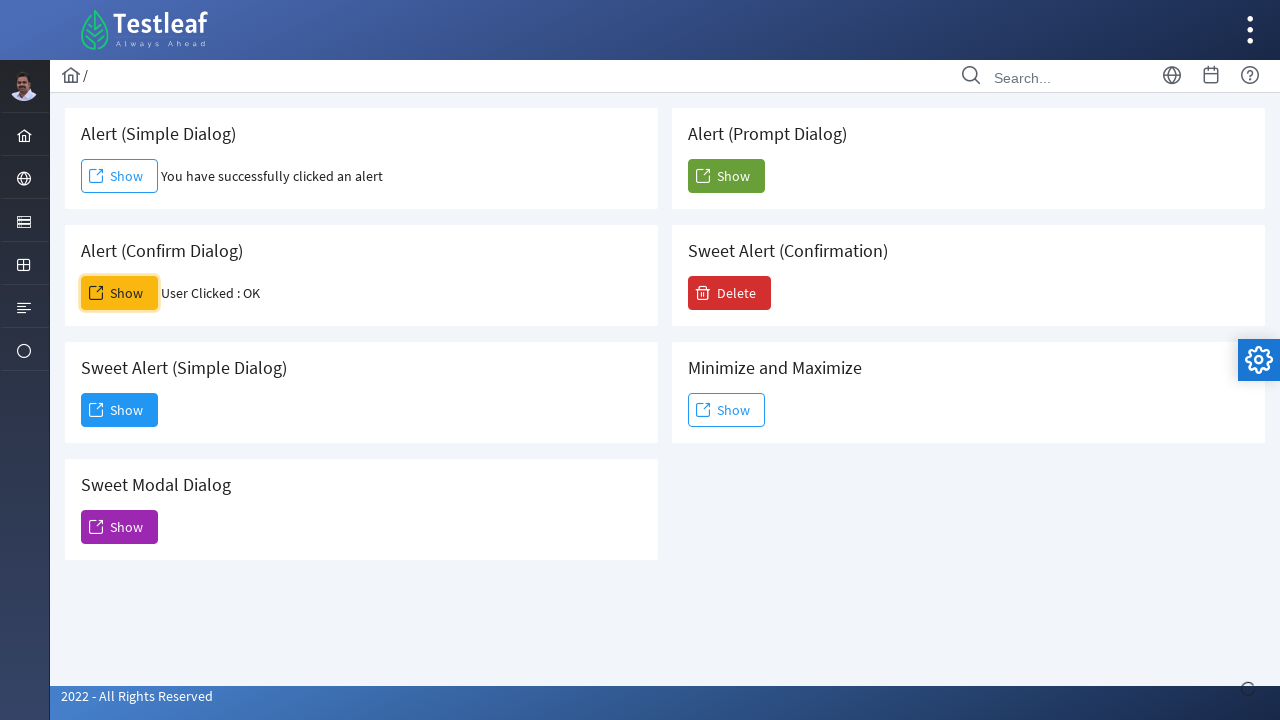

Dismissed confirmation alert with Cancel option
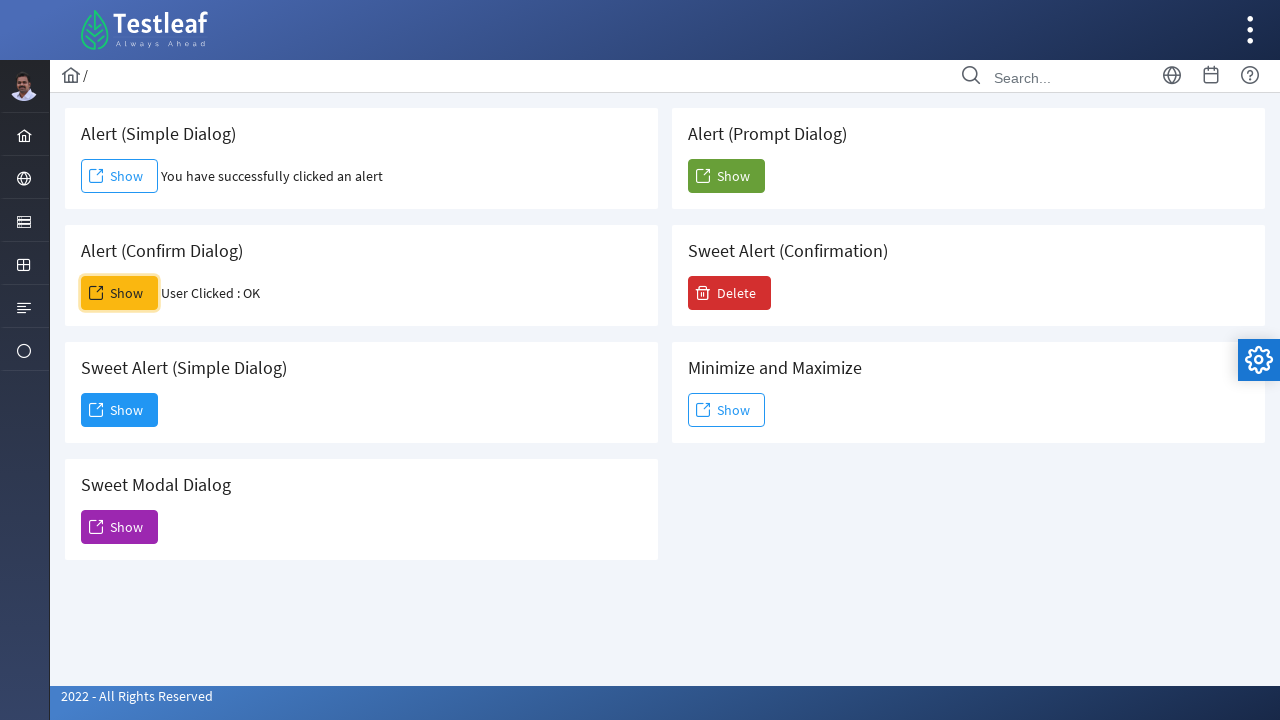

Clicked Show button to display sweet alert simple dialog at (120, 410) on xpath=(//span[contains(text(), 'Show')])[3]
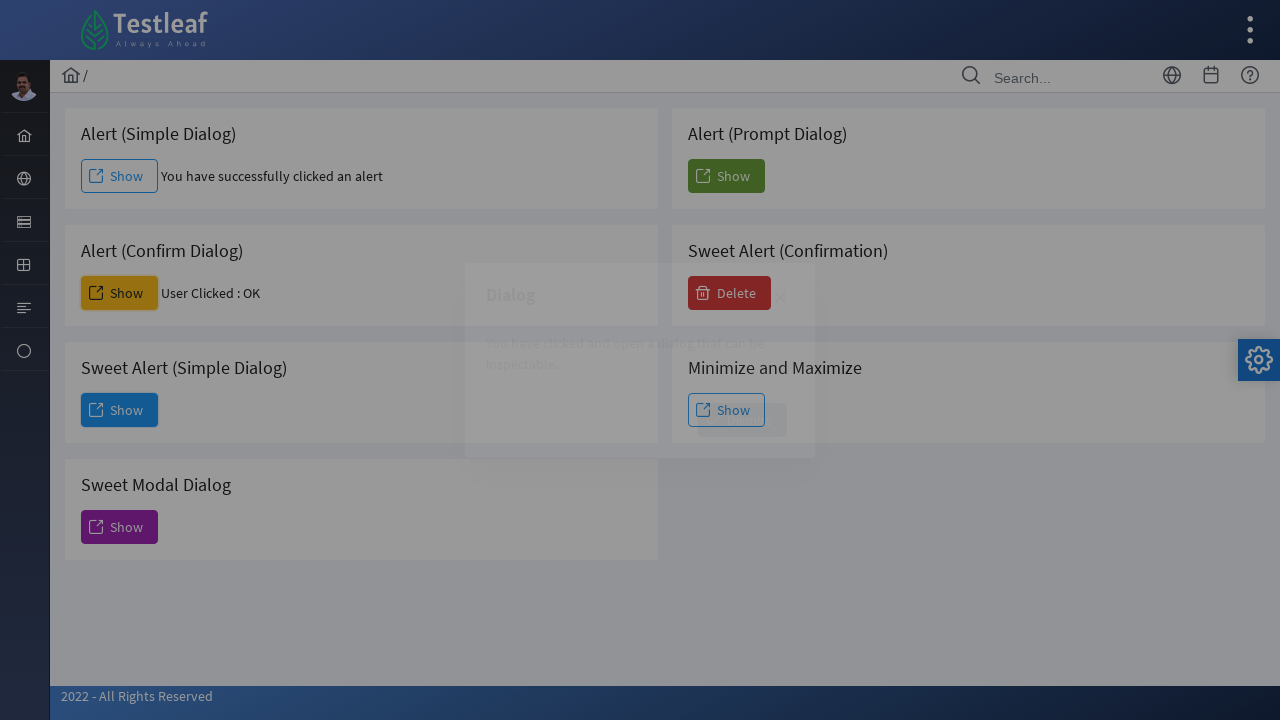

Sweet alert simple dialog loaded with expected text
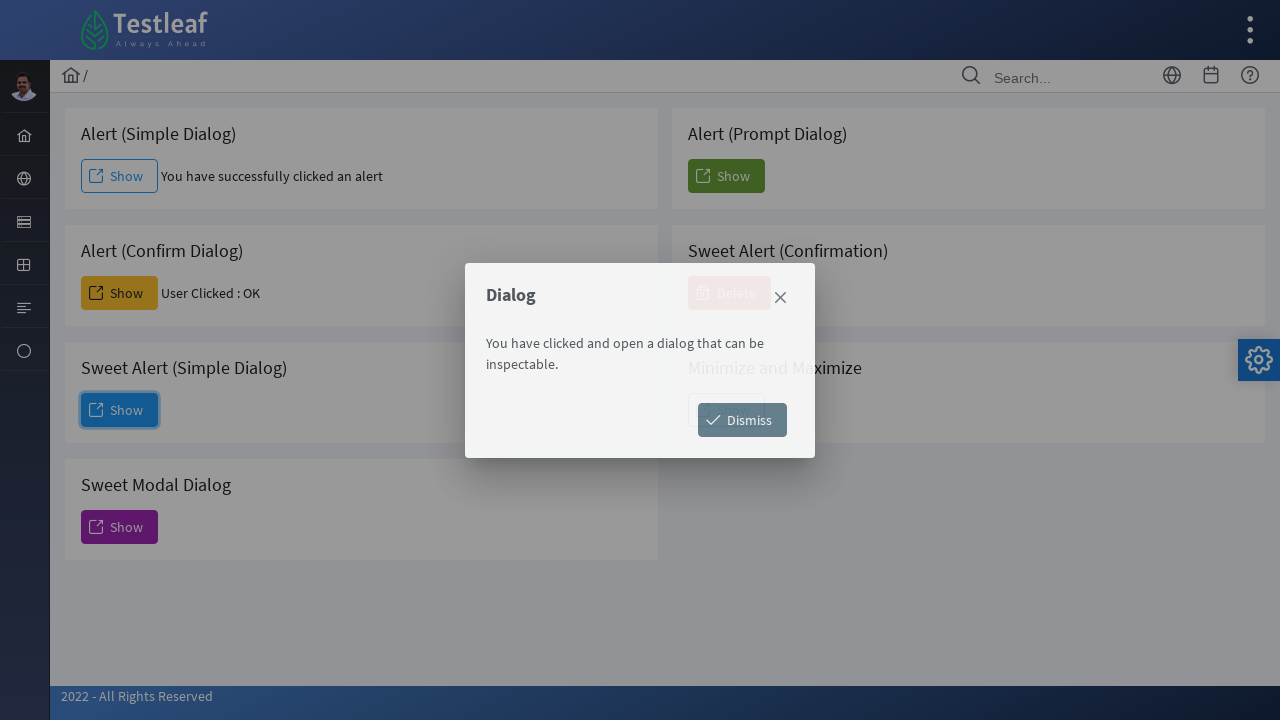

Clicked Dismiss button to close sweet alert simple dialog at (742, 420) on xpath=(//button/span[contains(text(), 'Dismiss')])
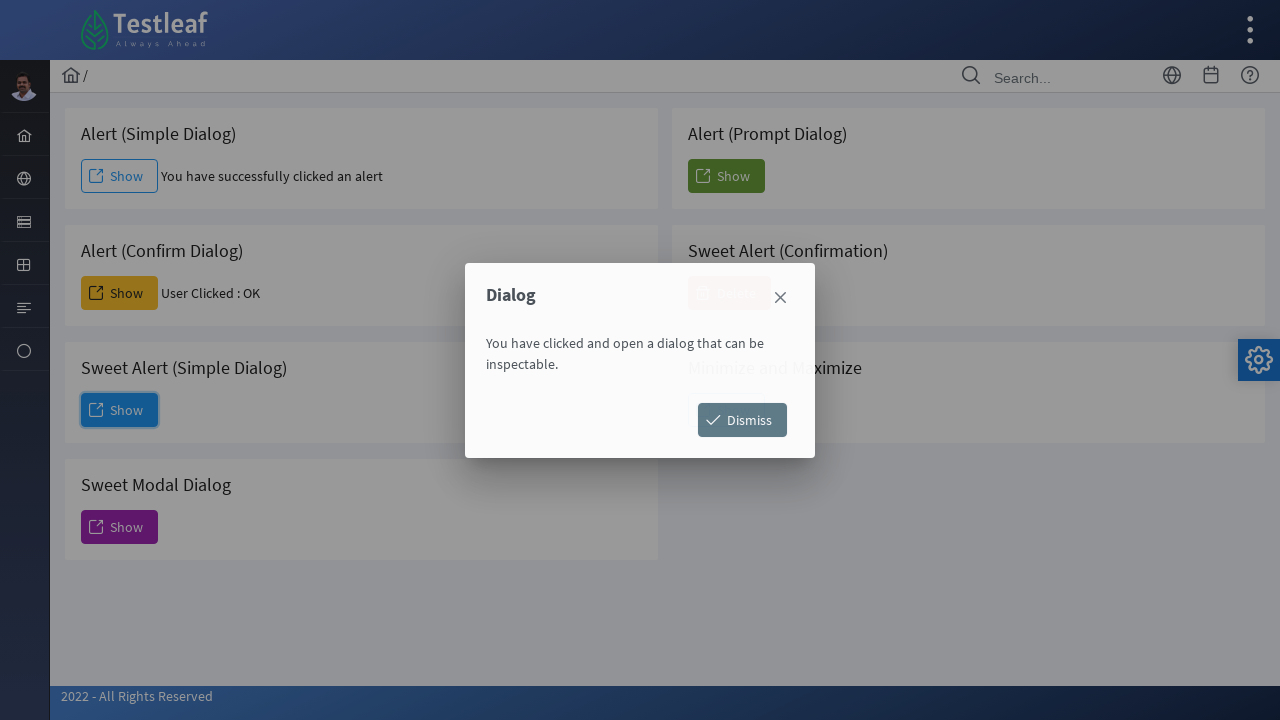

Clicked Show button to display sweet modal dialog at (120, 527) on xpath=(//span[contains(text(), 'Show')])[4]
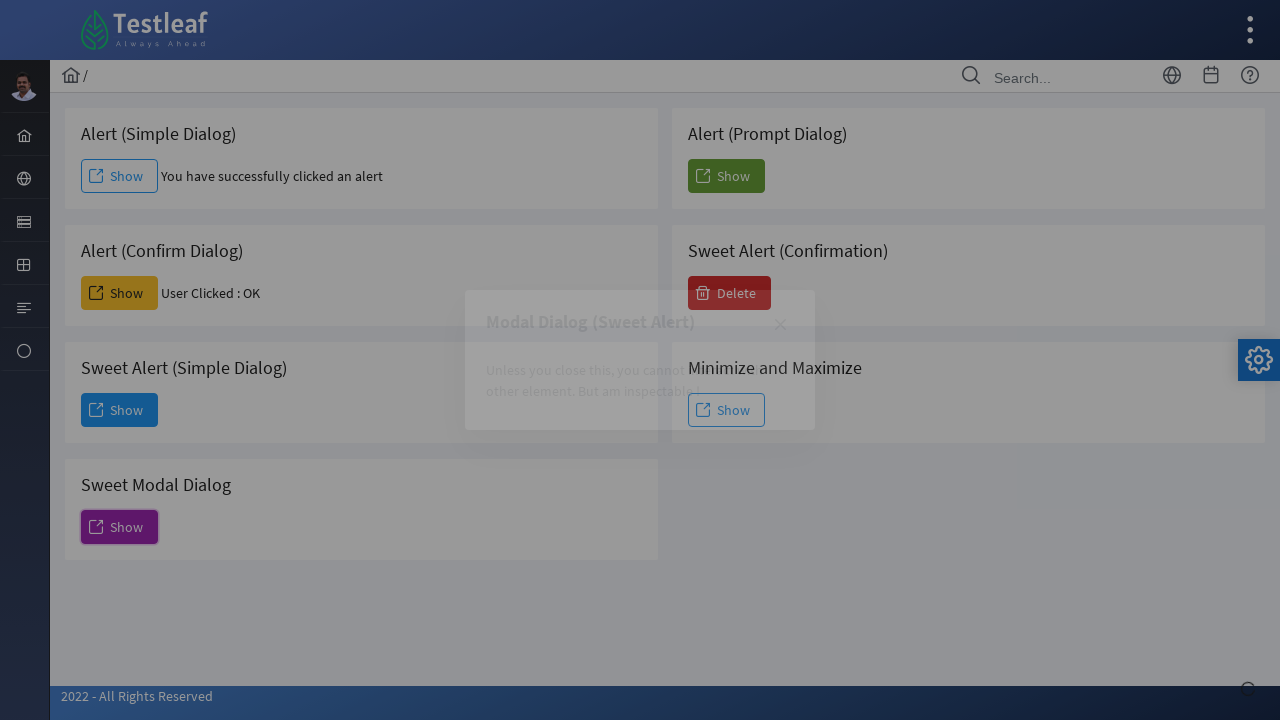

Sweet modal dialog loaded with expected text
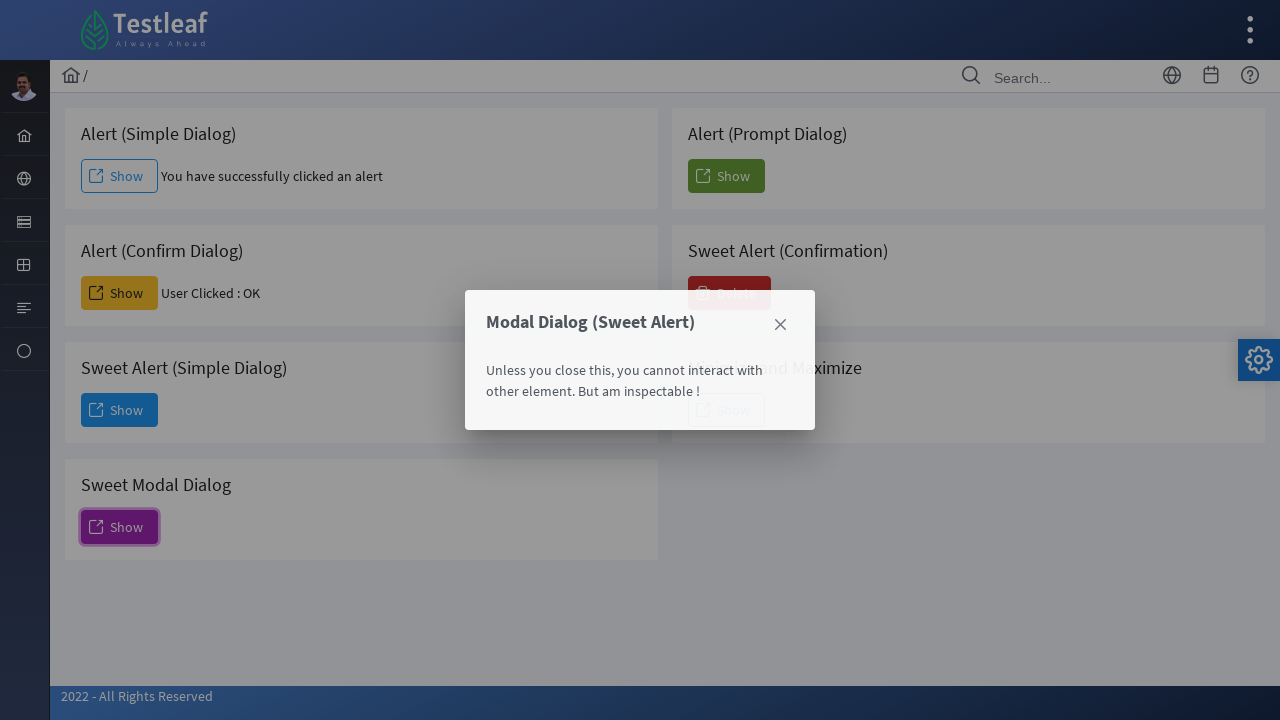

Clicked close button to dismiss sweet modal dialog at (780, 325) on xpath=(//div[1]/a/span[@class='ui-icon ui-icon-closethick'])[2]
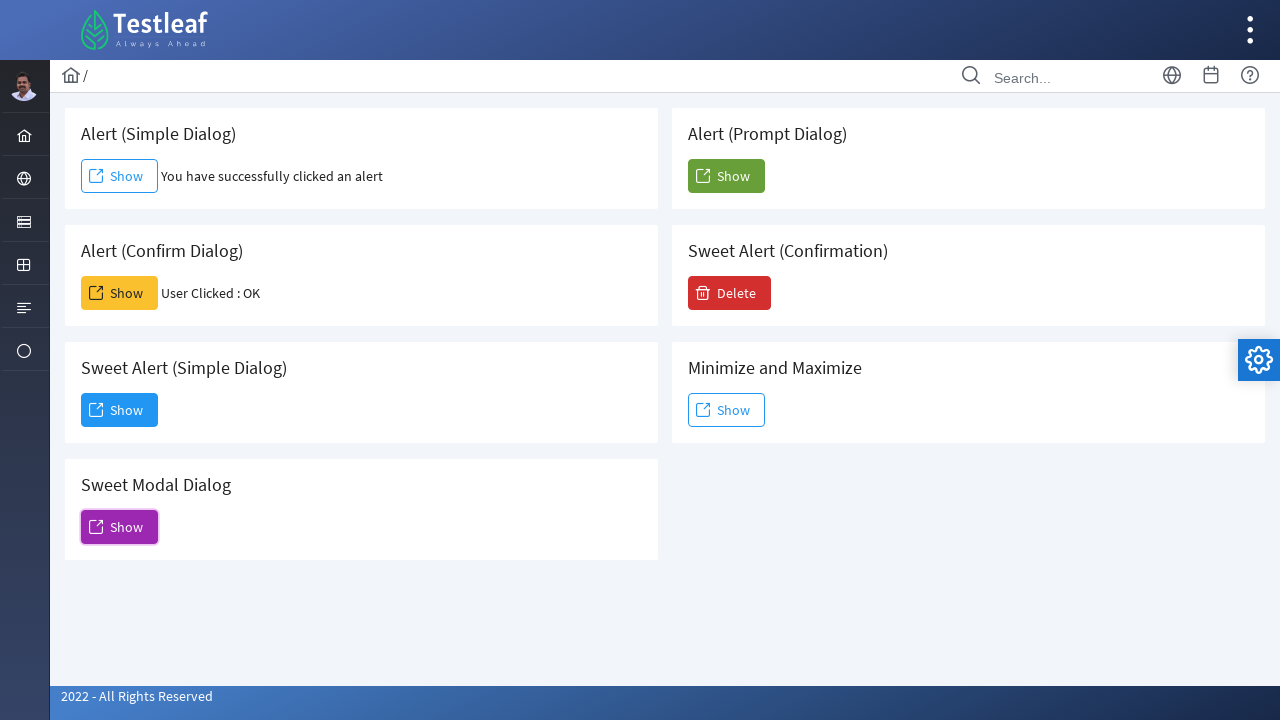

Clicked Show button for prompt alert and accepted with text 'Senthil Raj' at (726, 176) on xpath=(//span[contains(text(), 'Show')])[5]
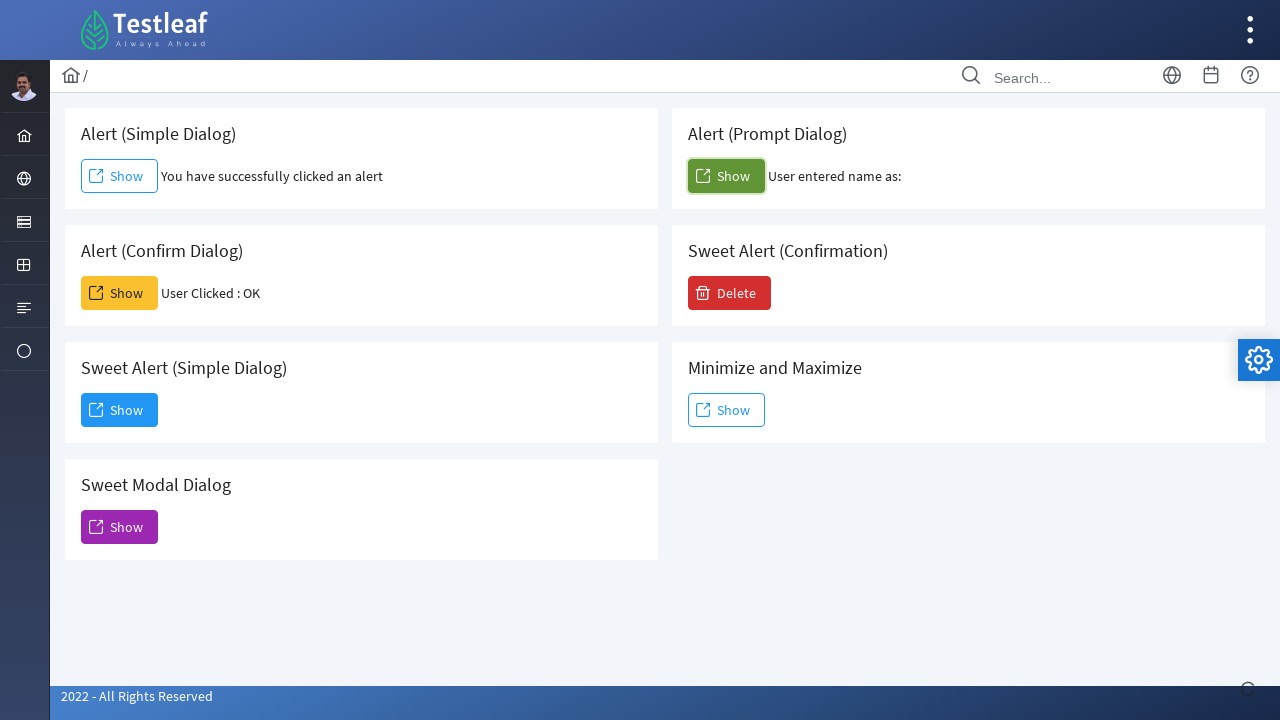

Clicked Show button for prompt alert and dismissed it at (726, 176) on xpath=(//span[contains(text(), 'Show')])[5]
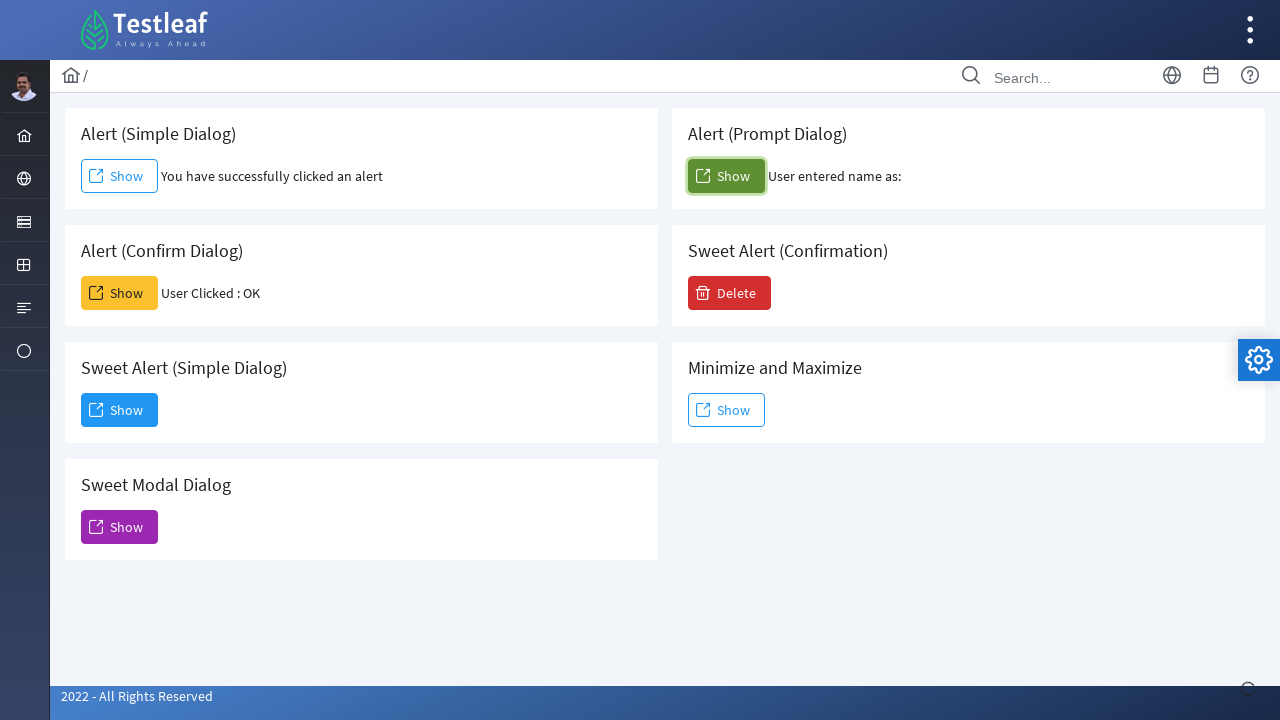

Clicked Delete button to display sweet alert confirmation at (730, 293) on xpath=//span[contains(text(), 'Delete')]
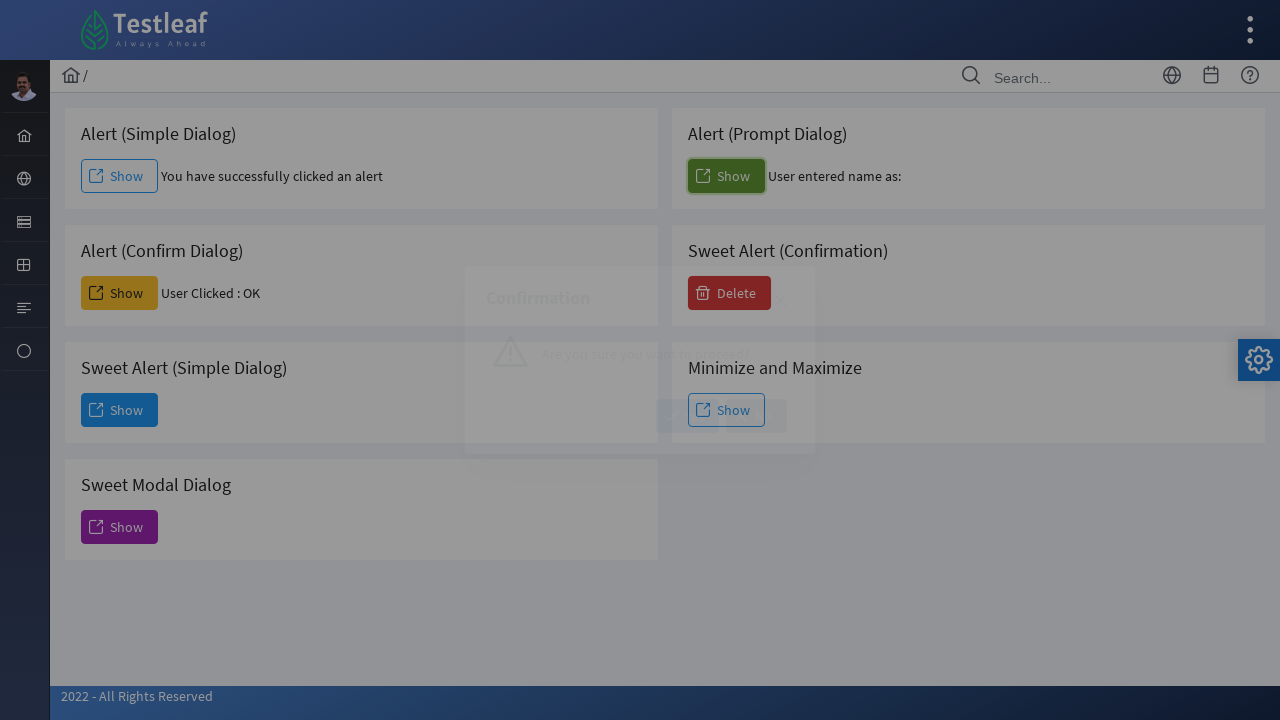

Sweet alert confirmation dialog loaded with expected text
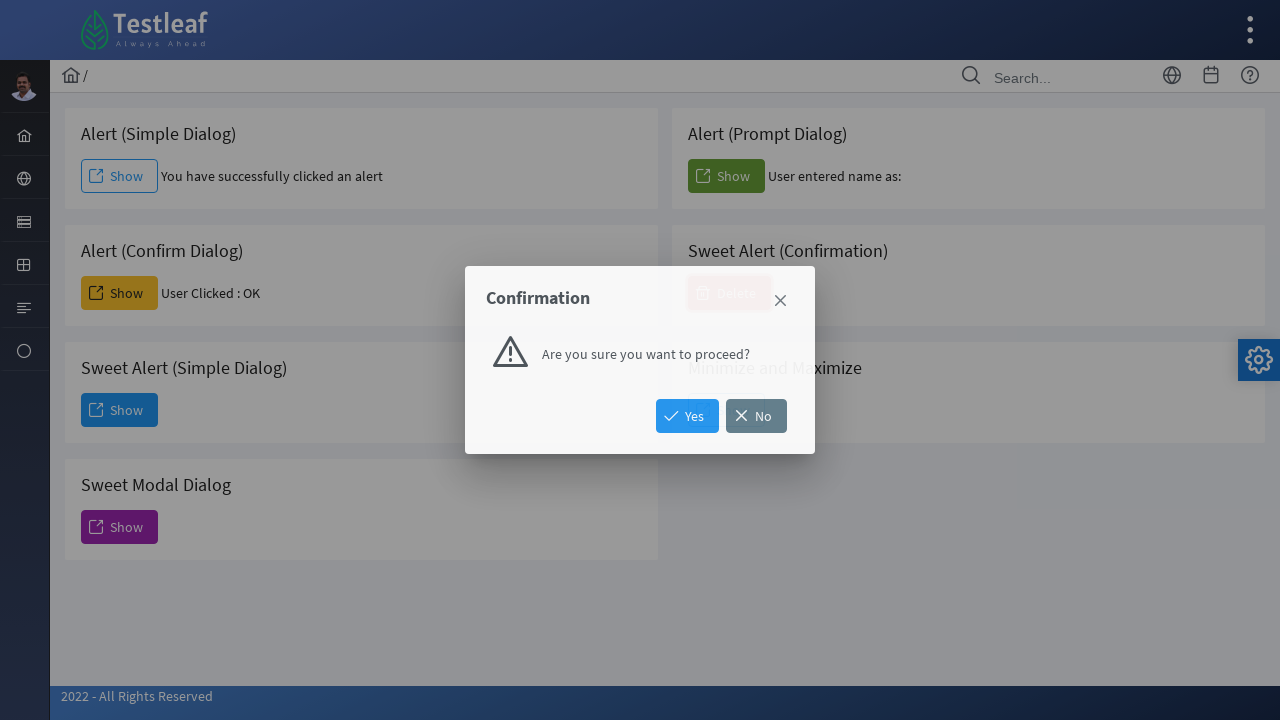

Clicked Yes button on sweet alert confirmation at (688, 416) on xpath=//span[contains(text(), 'Yes')]
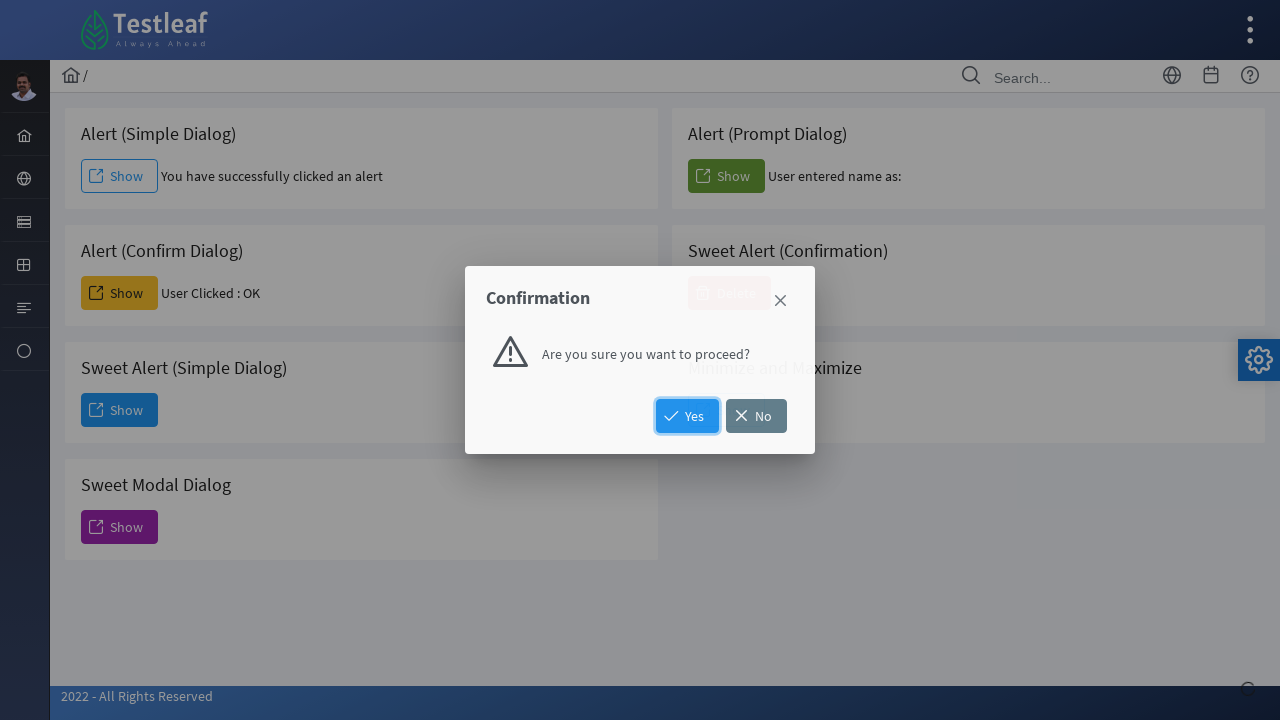

Clicked Delete button to display sweet alert confirmation again at (730, 293) on xpath=//span[contains(text(), 'Delete')]
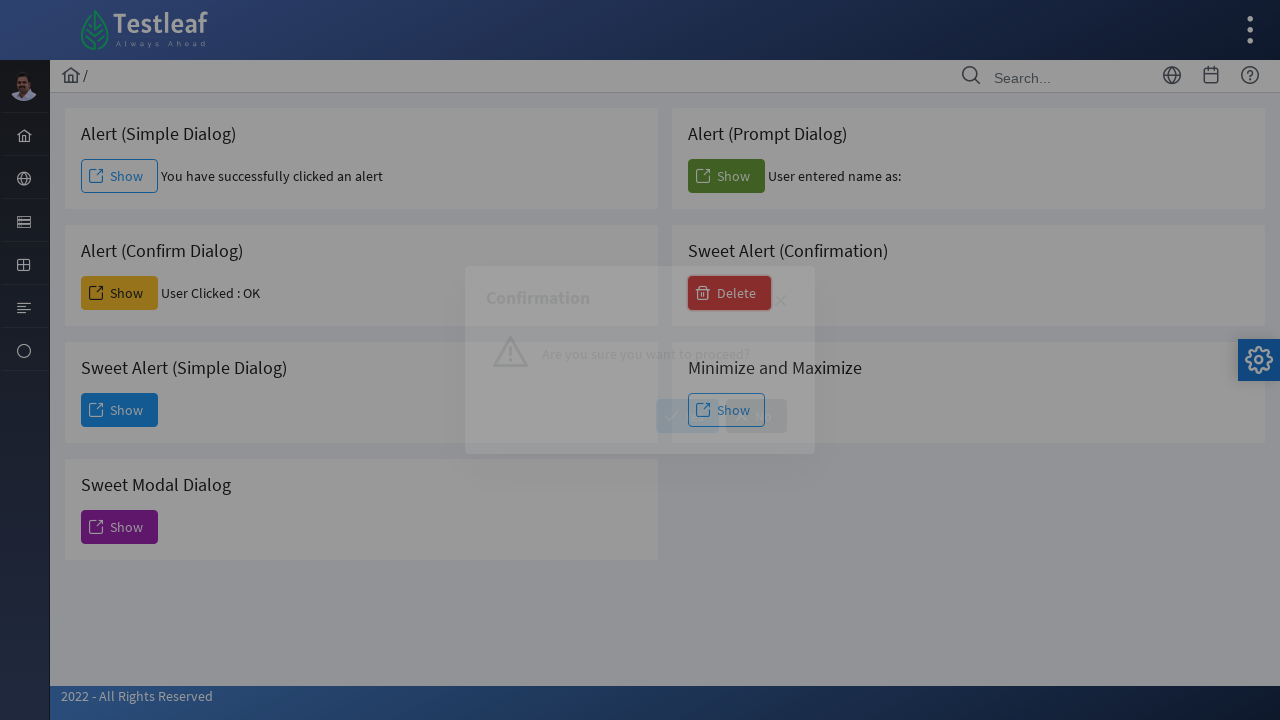

Sweet alert confirmation dialog loaded again
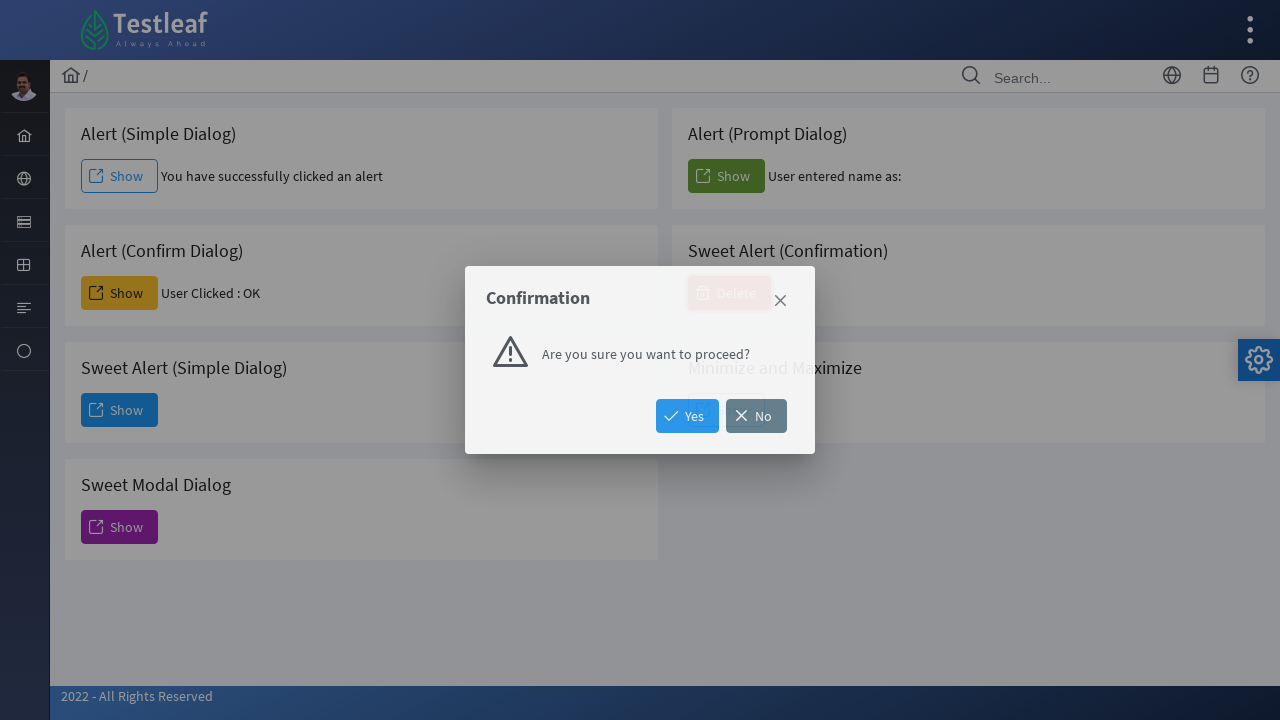

Clicked No button on sweet alert confirmation at (756, 416) on xpath=//span[contains(text(), 'No')]
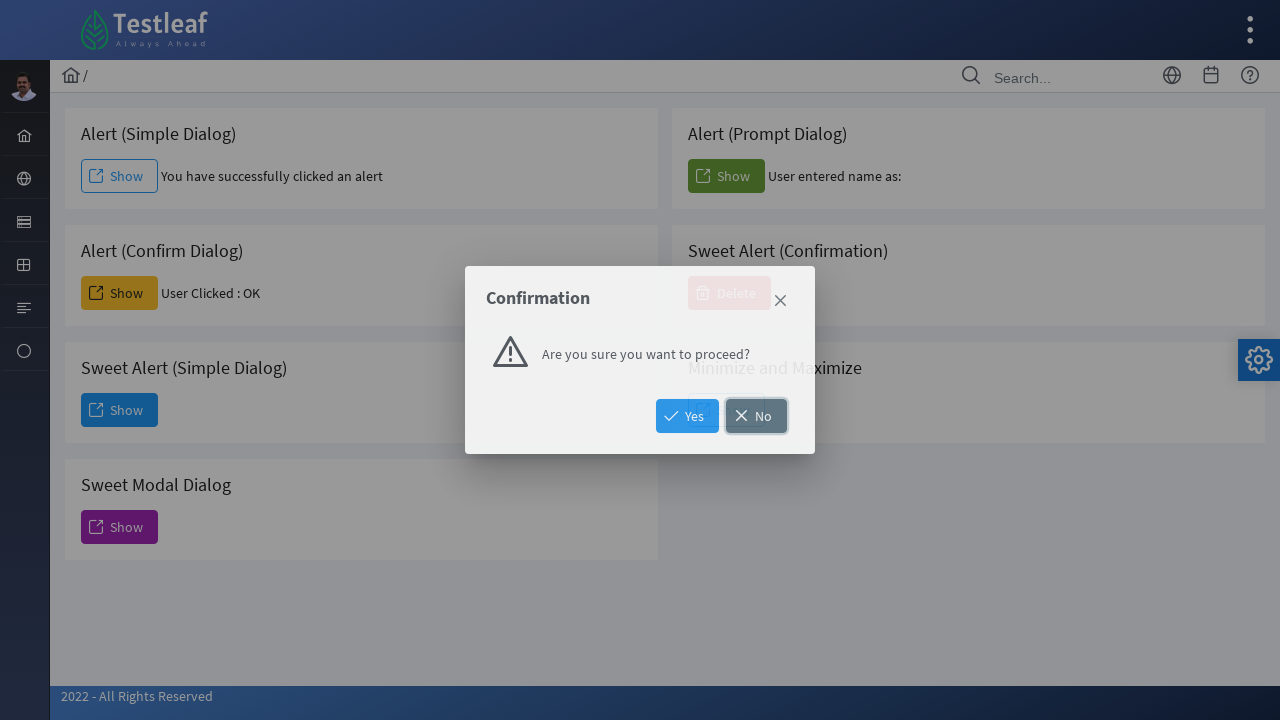

Clicked Show button to display minimize and maximize dialog at (726, 410) on xpath=(//span[contains(text(), 'Show')])[6]
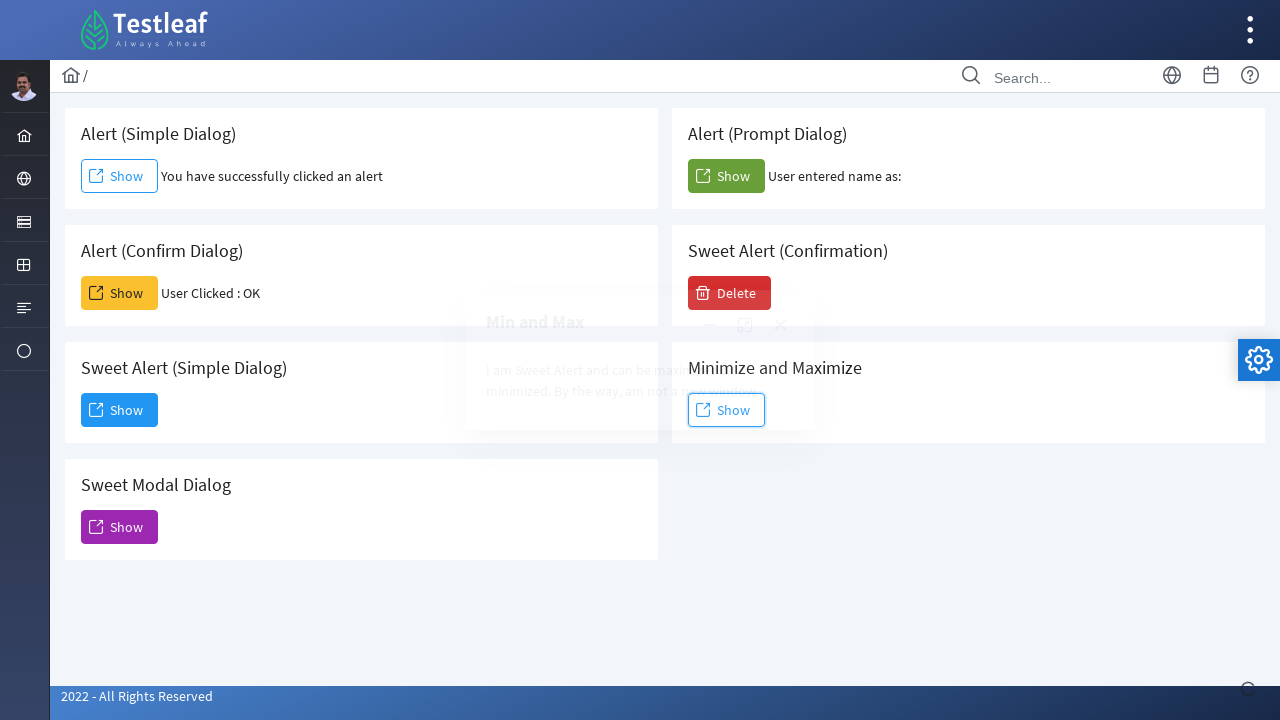

Minimize and maximize dialog loaded
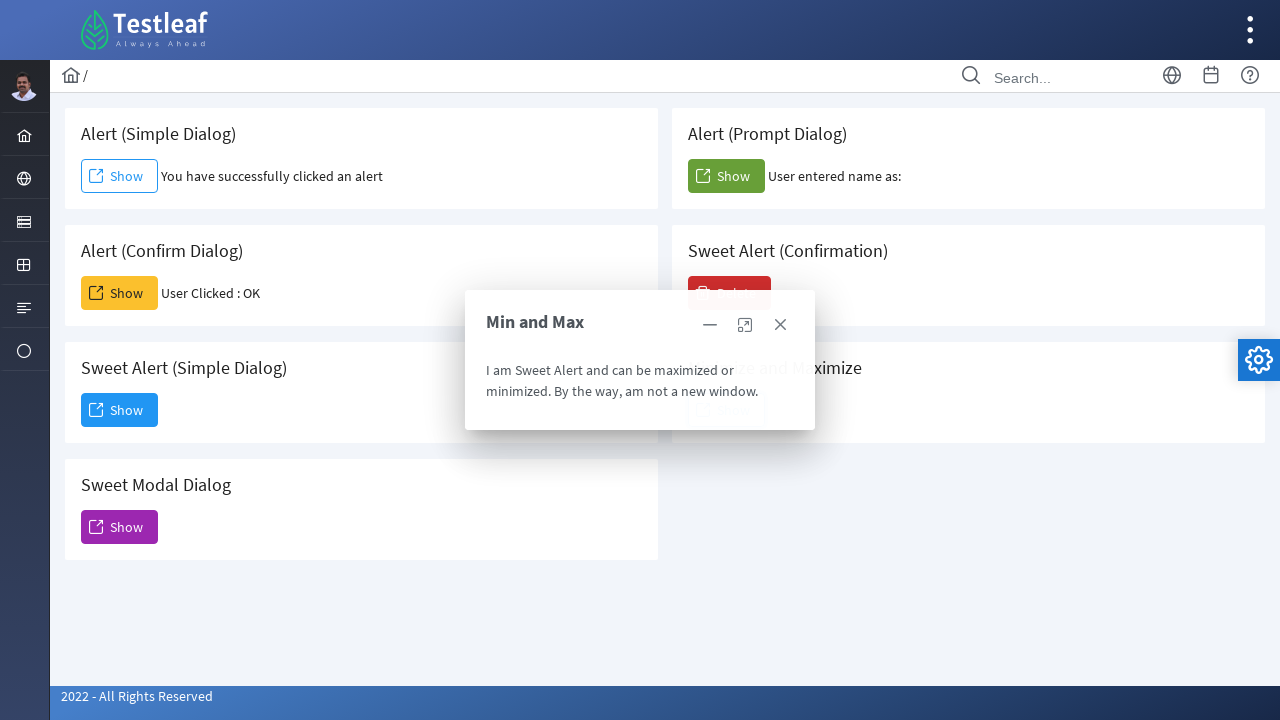

Clicked minimize button to minimize dialog at (710, 325) on xpath=//div[@id='j_idt88:j_idt112']/div[1]/a[3]/span
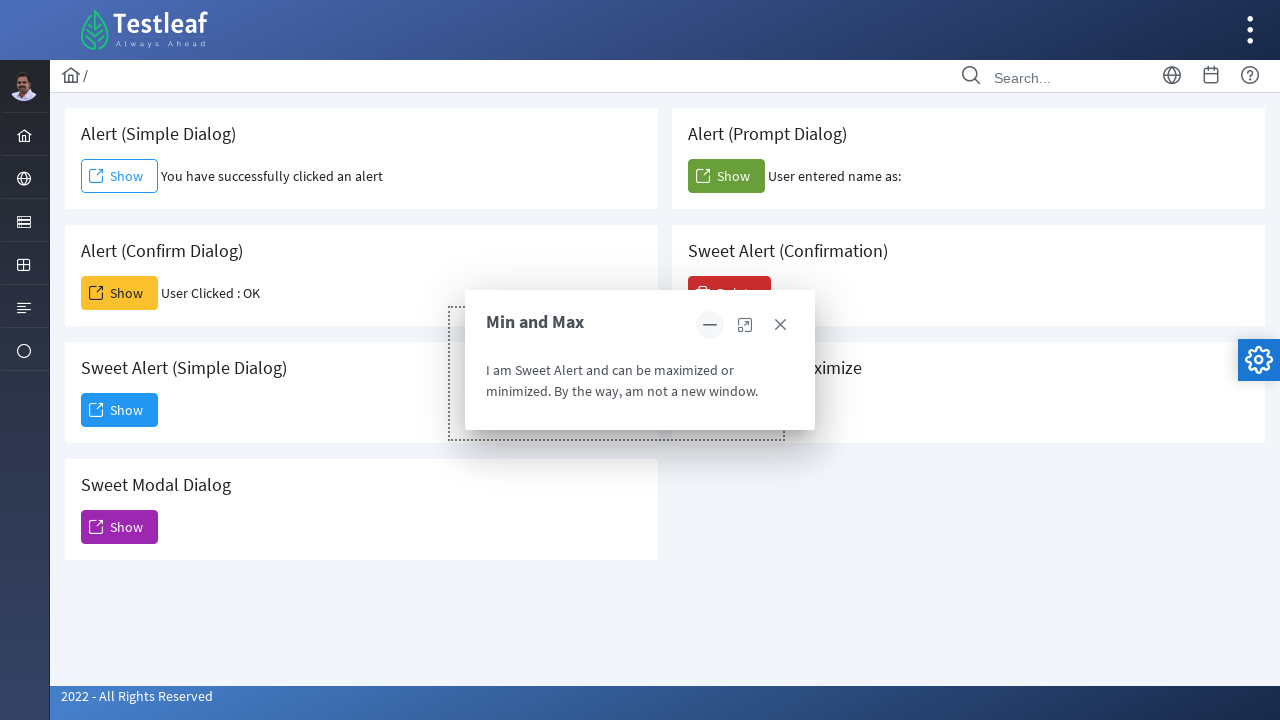

Clicked restore button to maximize dialog at (745, 325) on xpath=//div[@id='j_idt88:j_idt112']/div[1]/a[2]/span
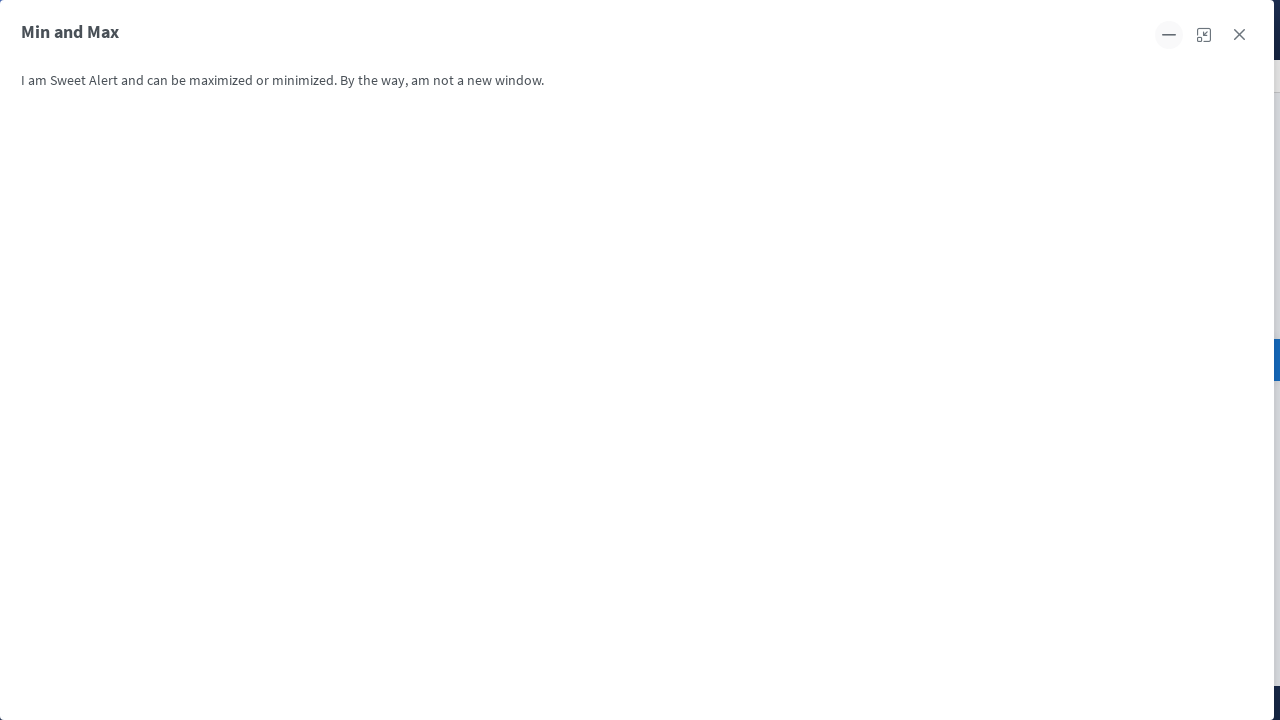

Clicked close button to close minimize and maximize dialog at (210, 685) on xpath=//div[@id='j_idt88:j_idt112']/div[1]/a[1]/span
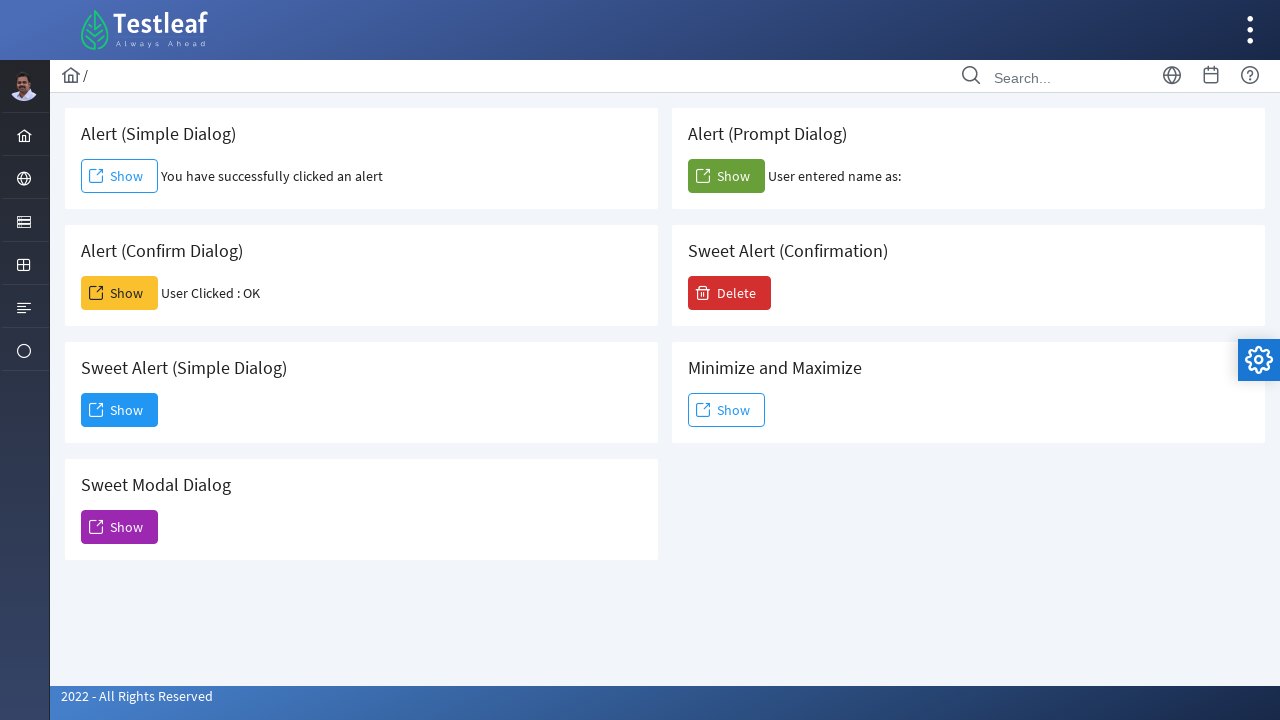

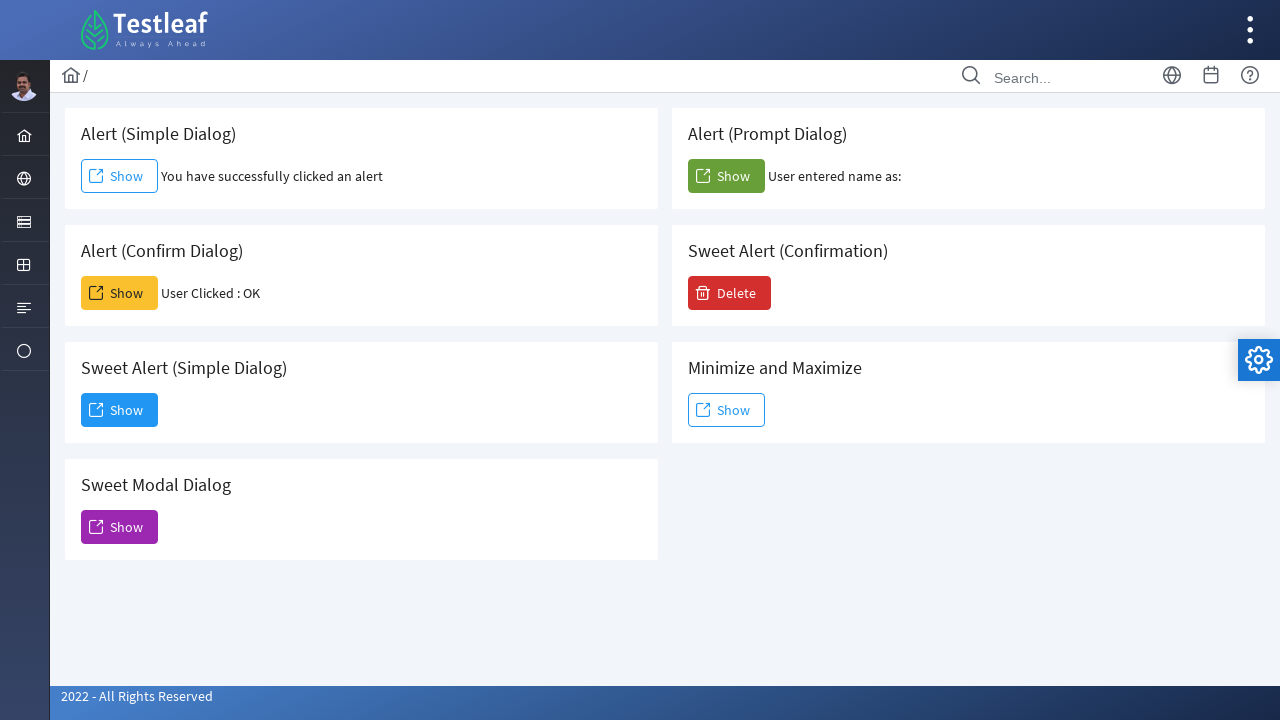